Tests filtering to display all todo items after viewing filtered lists

Starting URL: https://demo.playwright.dev/todomvc

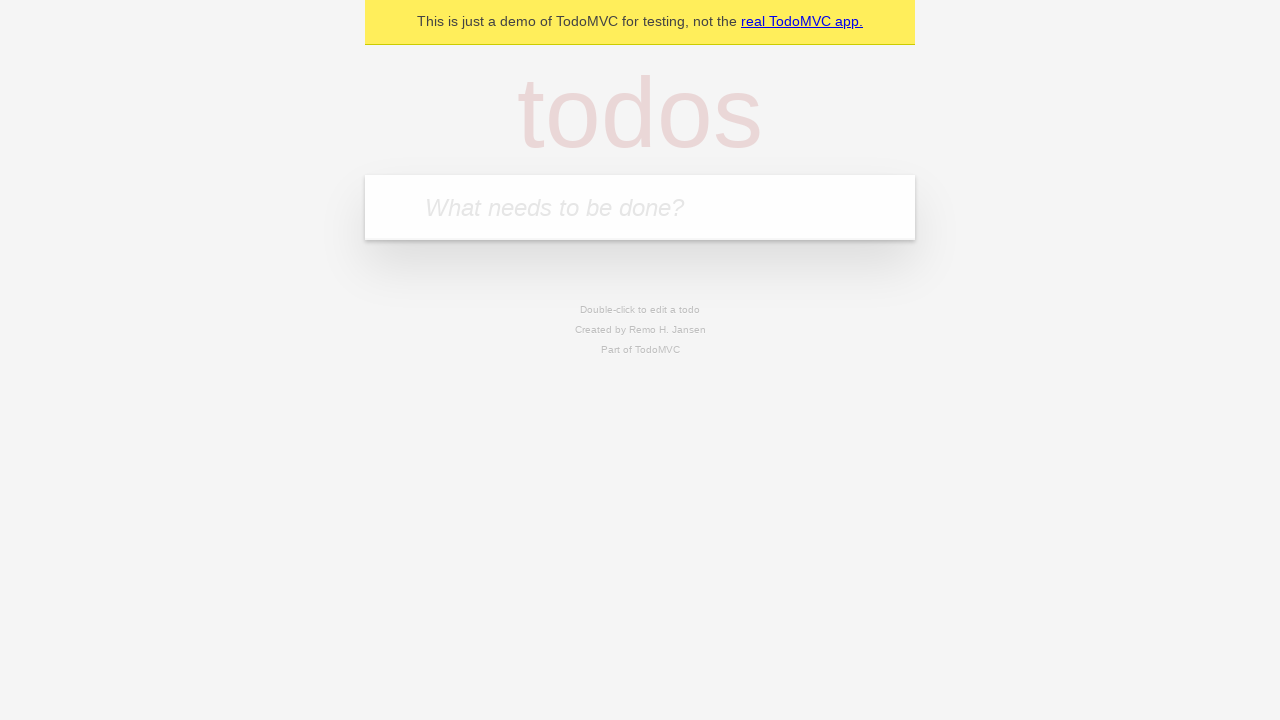

Filled todo input with 'buy some cheese' on internal:attr=[placeholder="What needs to be done?"i]
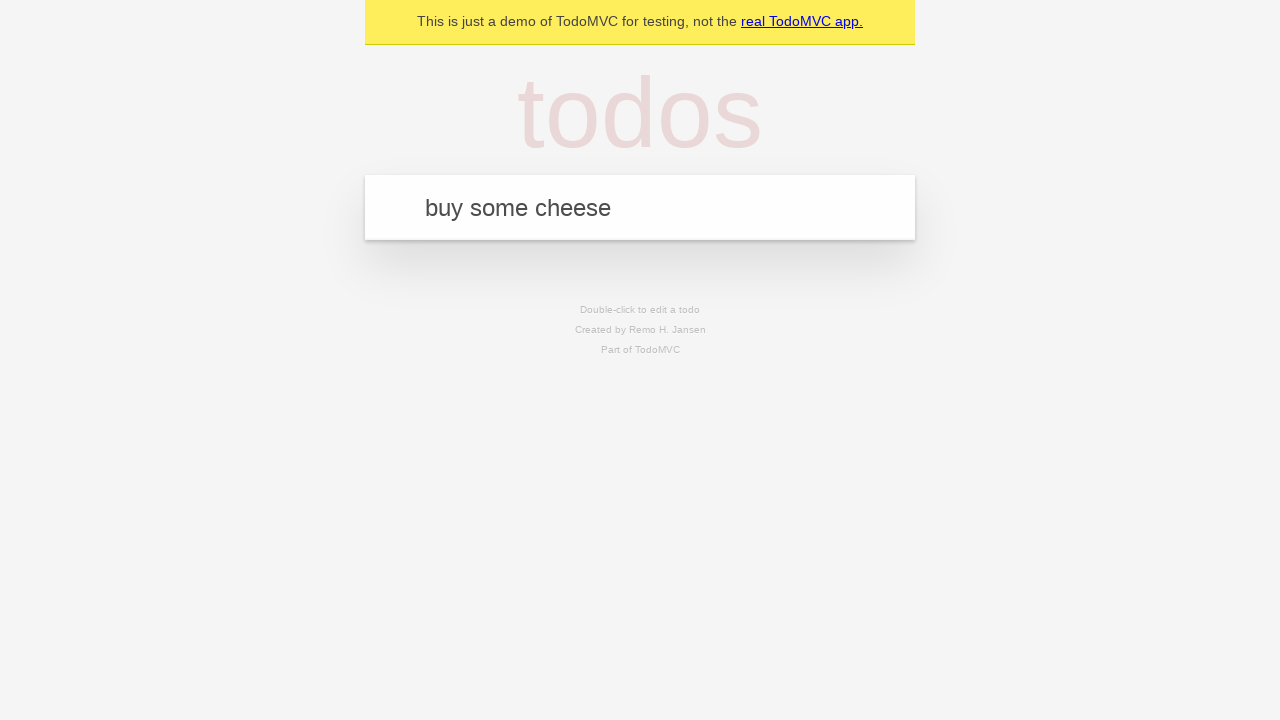

Pressed Enter to create first todo item on internal:attr=[placeholder="What needs to be done?"i]
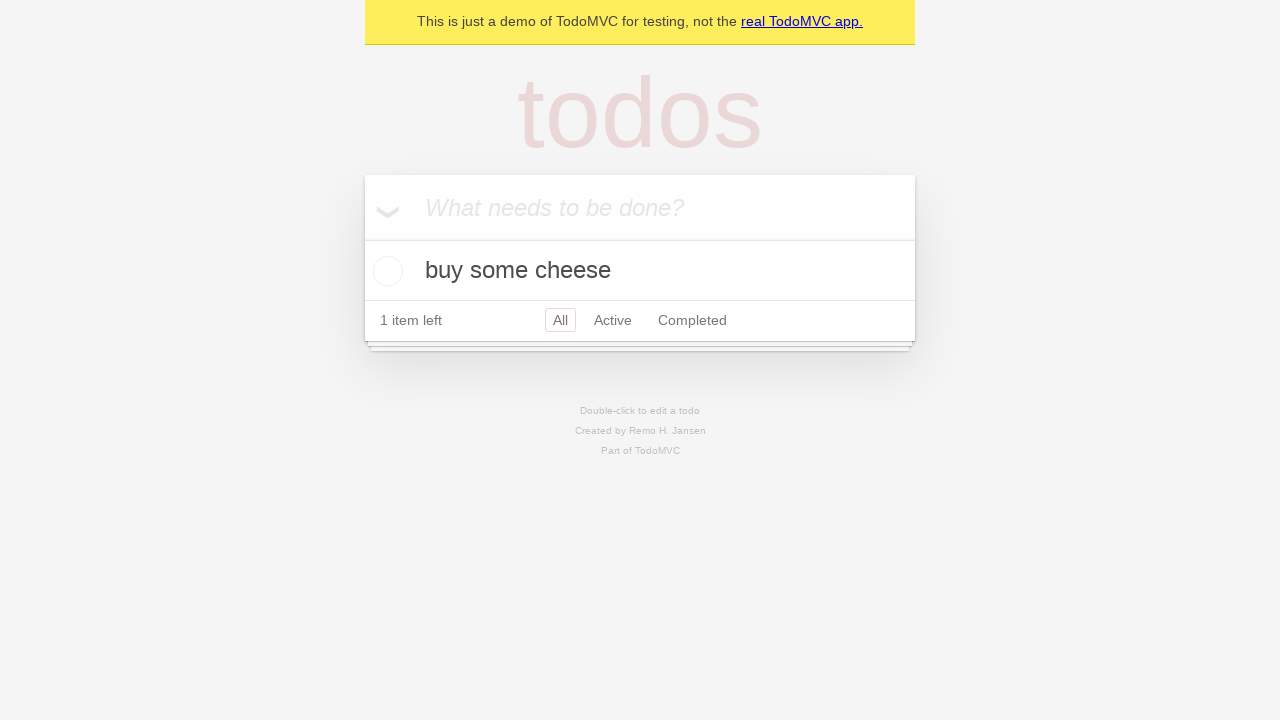

Filled todo input with 'feed the cat' on internal:attr=[placeholder="What needs to be done?"i]
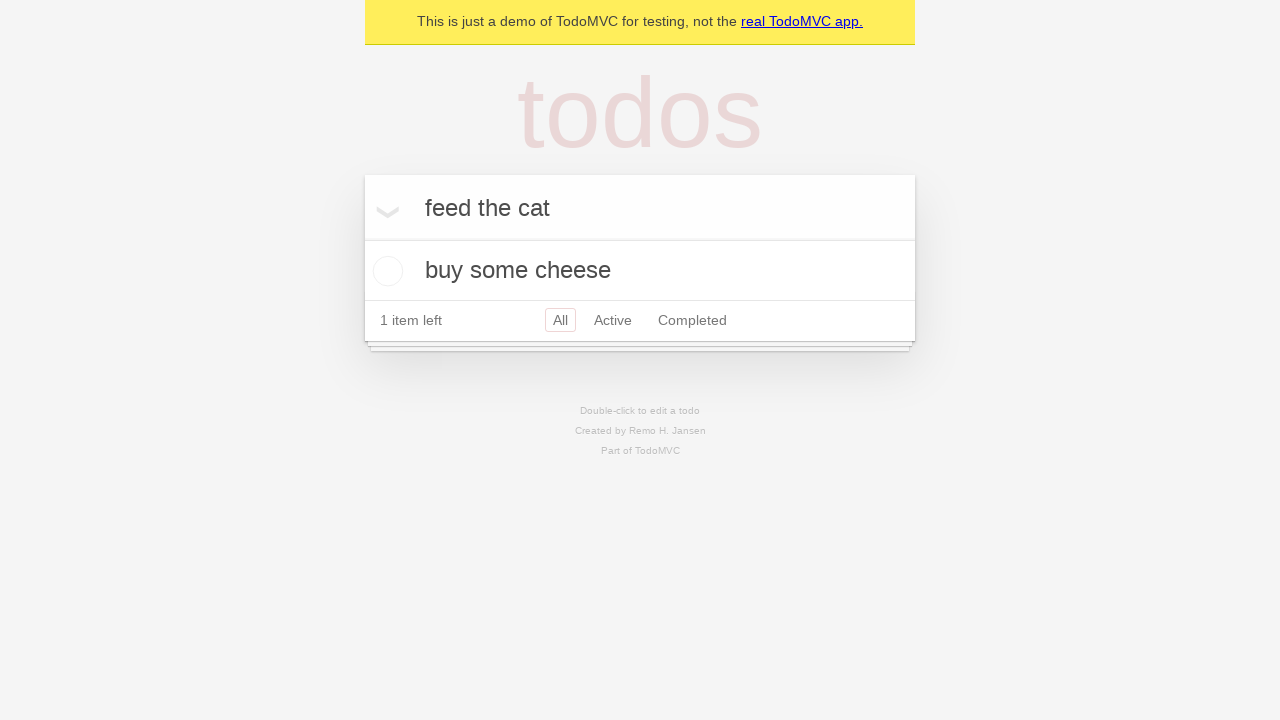

Pressed Enter to create second todo item on internal:attr=[placeholder="What needs to be done?"i]
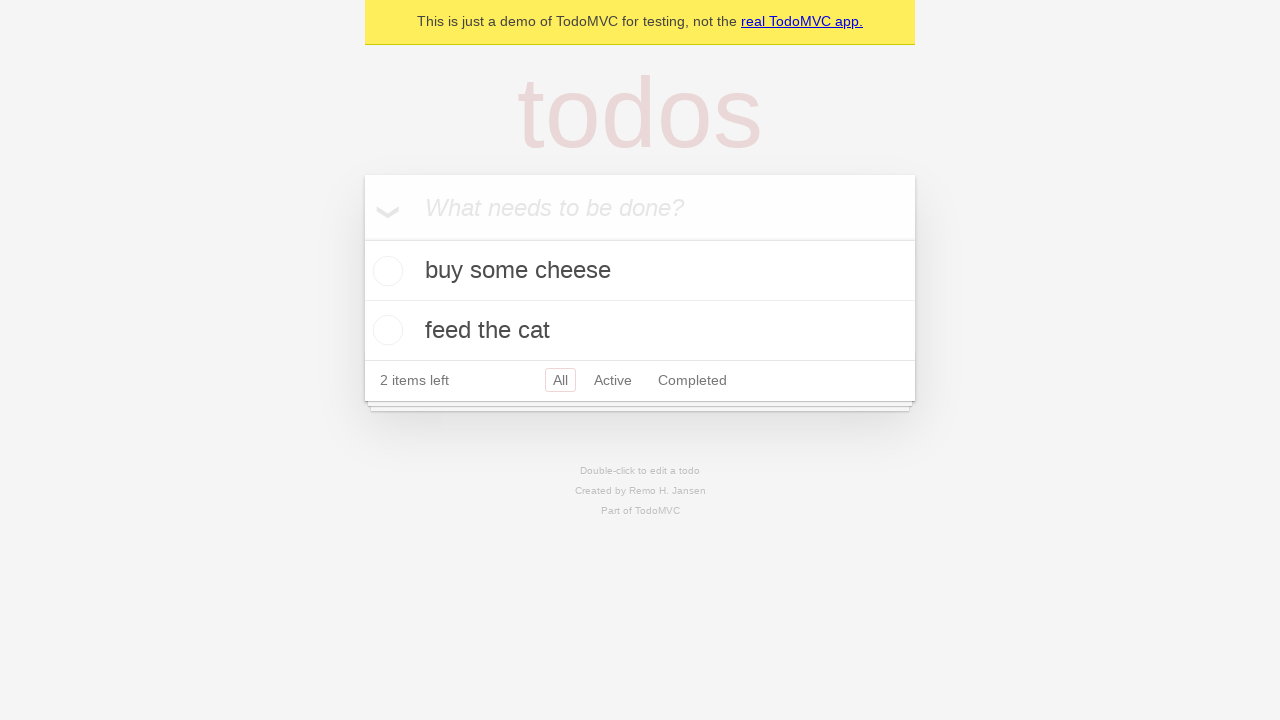

Filled todo input with 'book a doctors appointment' on internal:attr=[placeholder="What needs to be done?"i]
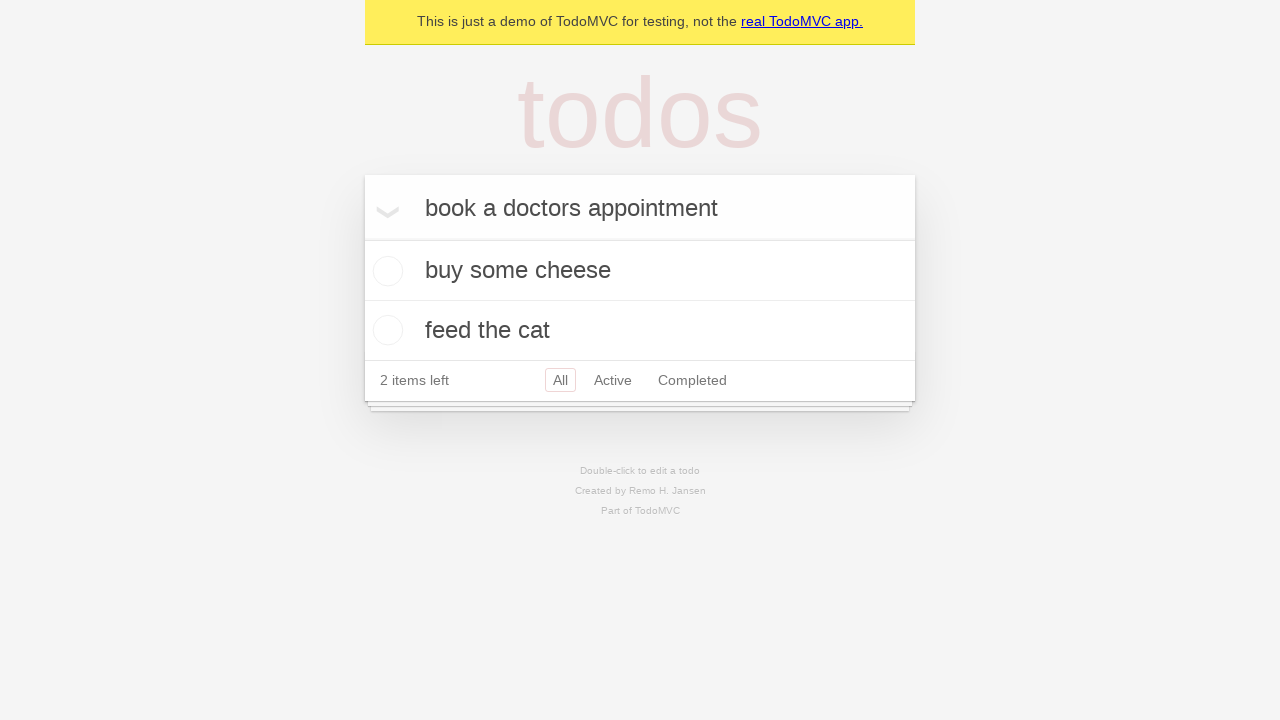

Pressed Enter to create third todo item on internal:attr=[placeholder="What needs to be done?"i]
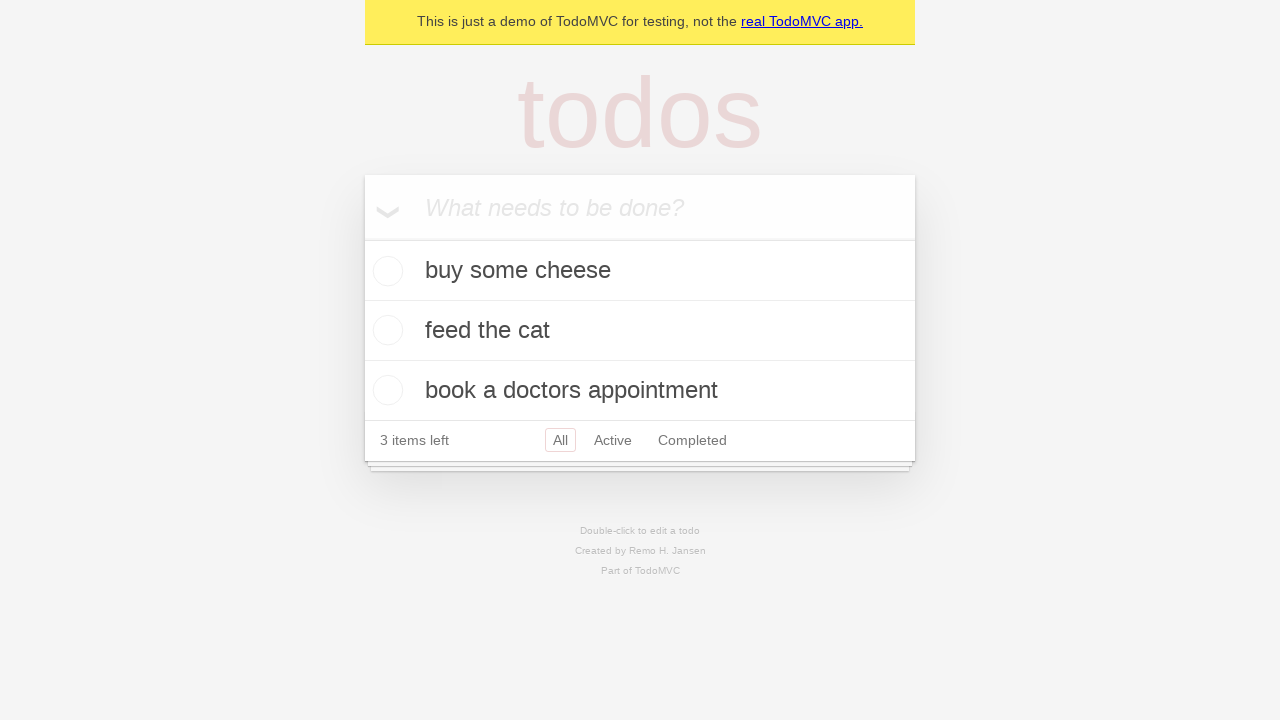

Marked second todo item as complete at (385, 330) on internal:testid=[data-testid="todo-item"s] >> nth=1 >> internal:role=checkbox
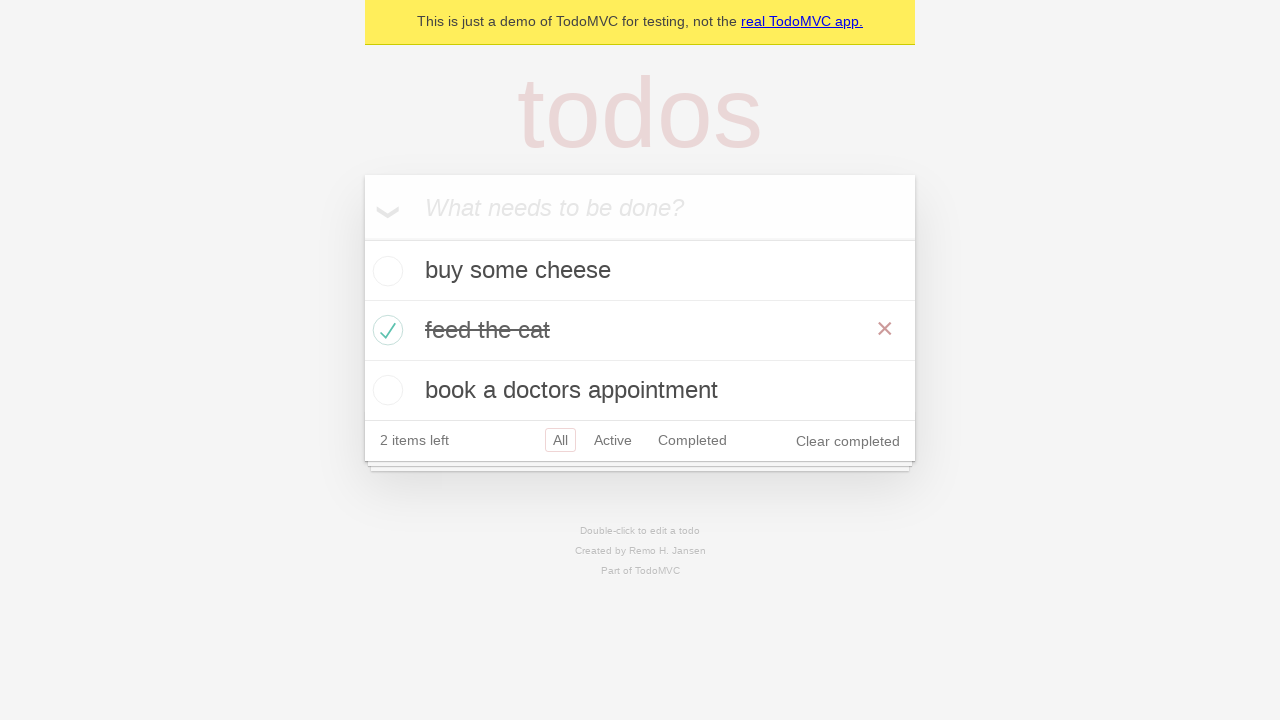

Clicked Active filter to display only active todo items at (613, 440) on internal:role=link[name="Active"i]
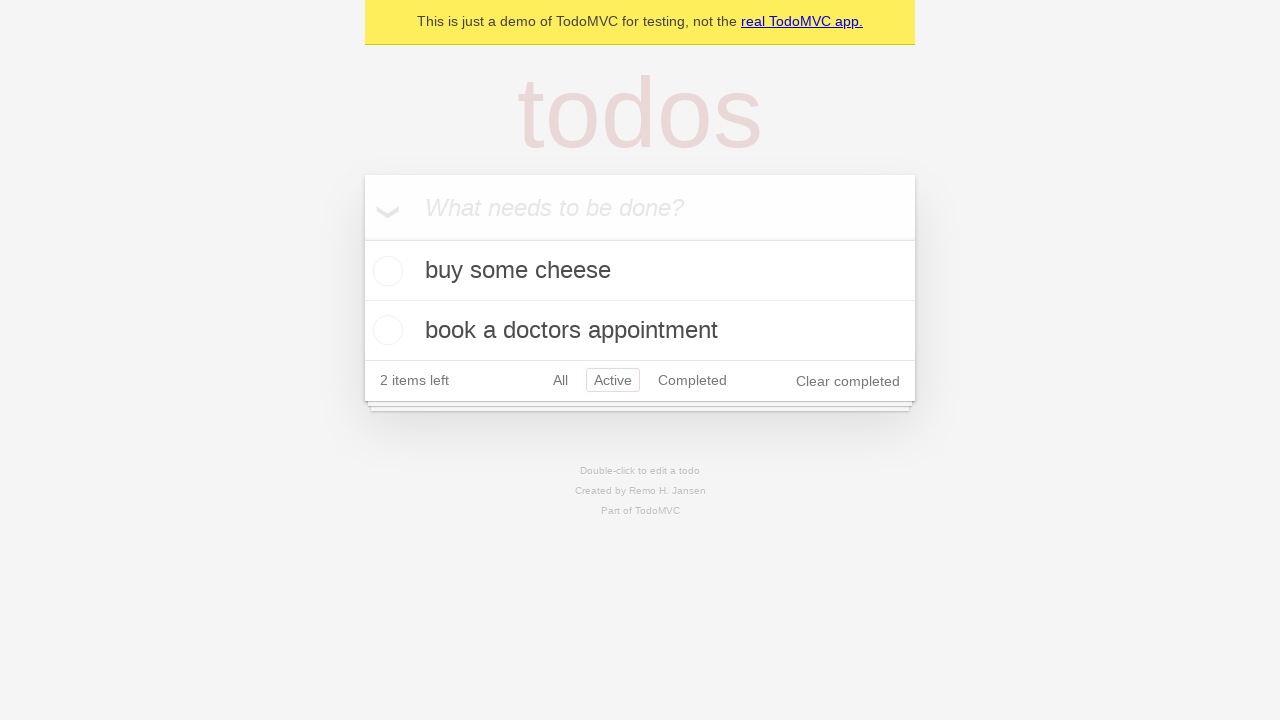

Clicked Completed filter to display only completed todo items at (692, 380) on internal:role=link[name="Completed"i]
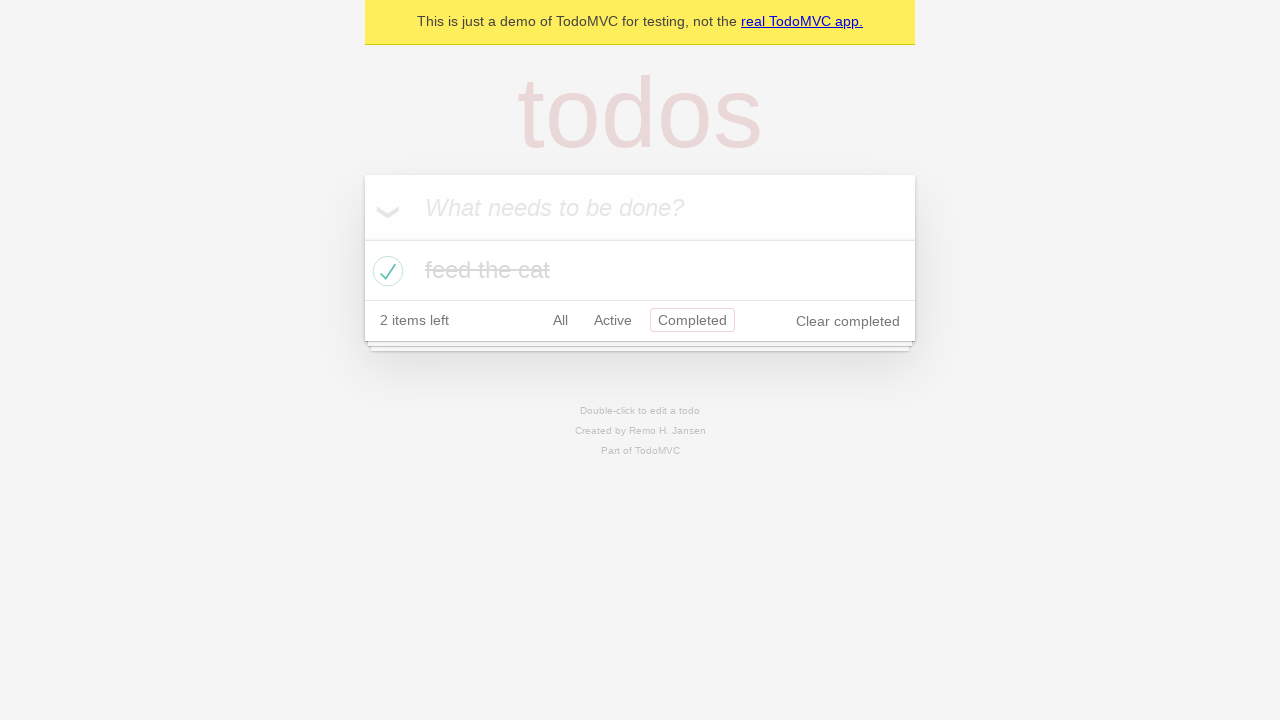

Clicked All filter to display all todo items at (560, 320) on internal:role=link[name="All"i]
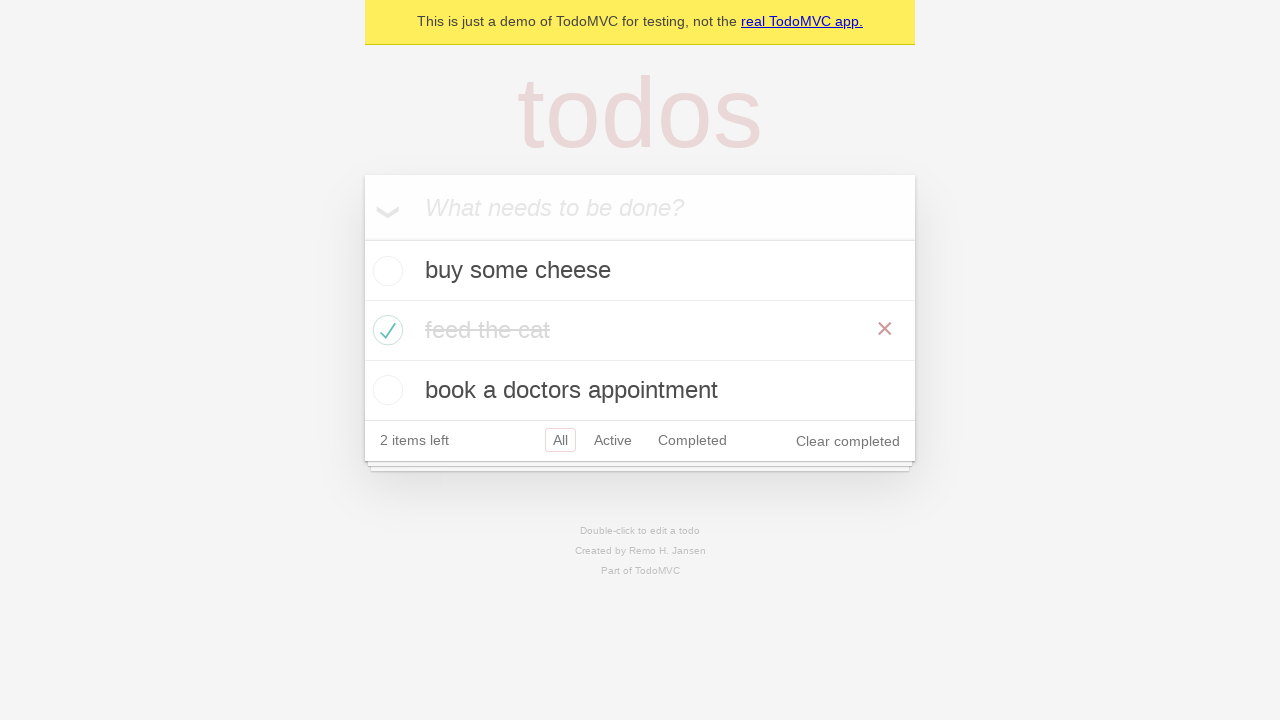

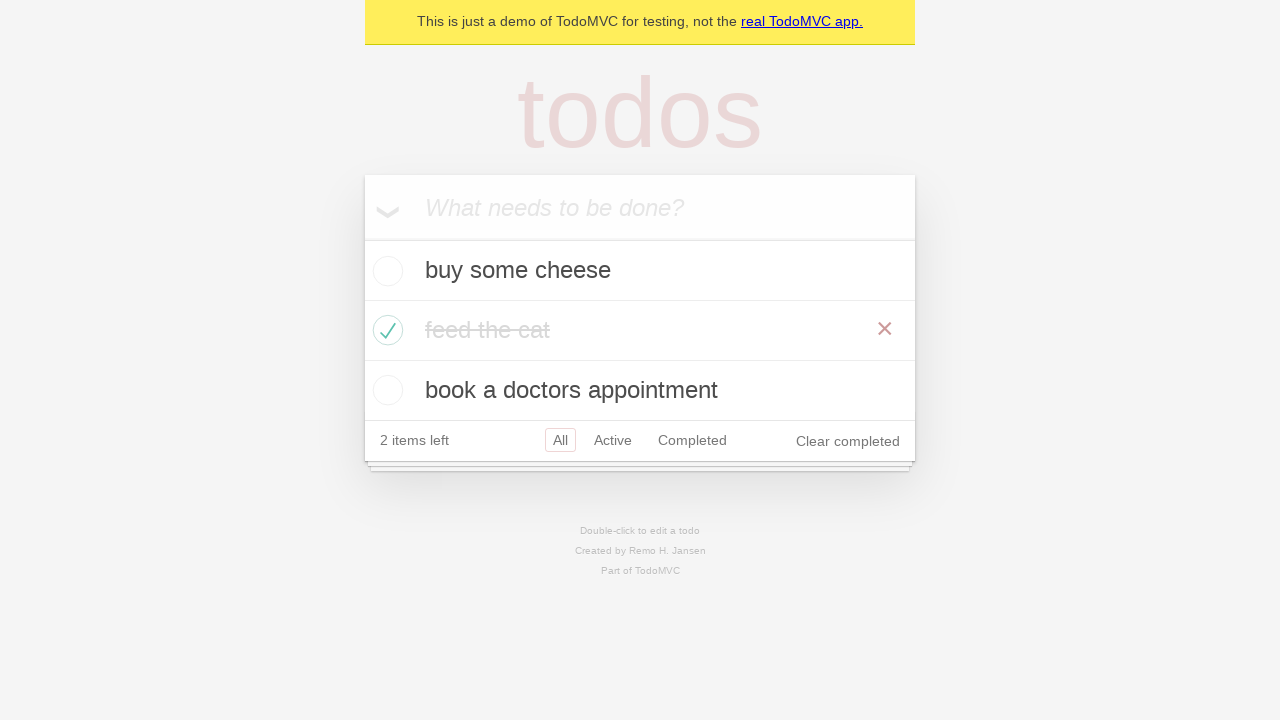